Tests iframe handling by switching to frames and entering text in textboxes within single iframes and nested iframes, then navigating between iframe tabs.

Starting URL: http://demo.automationtesting.in/Frames.html

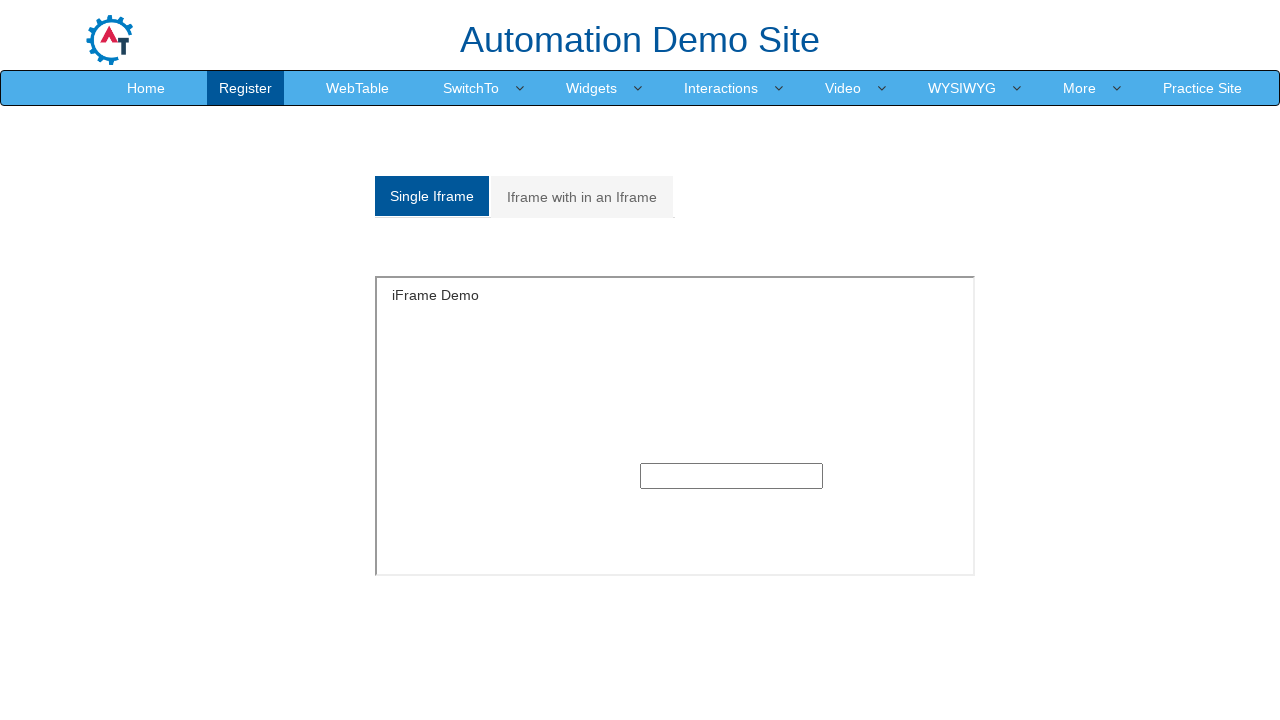

Located iframe within the Single section
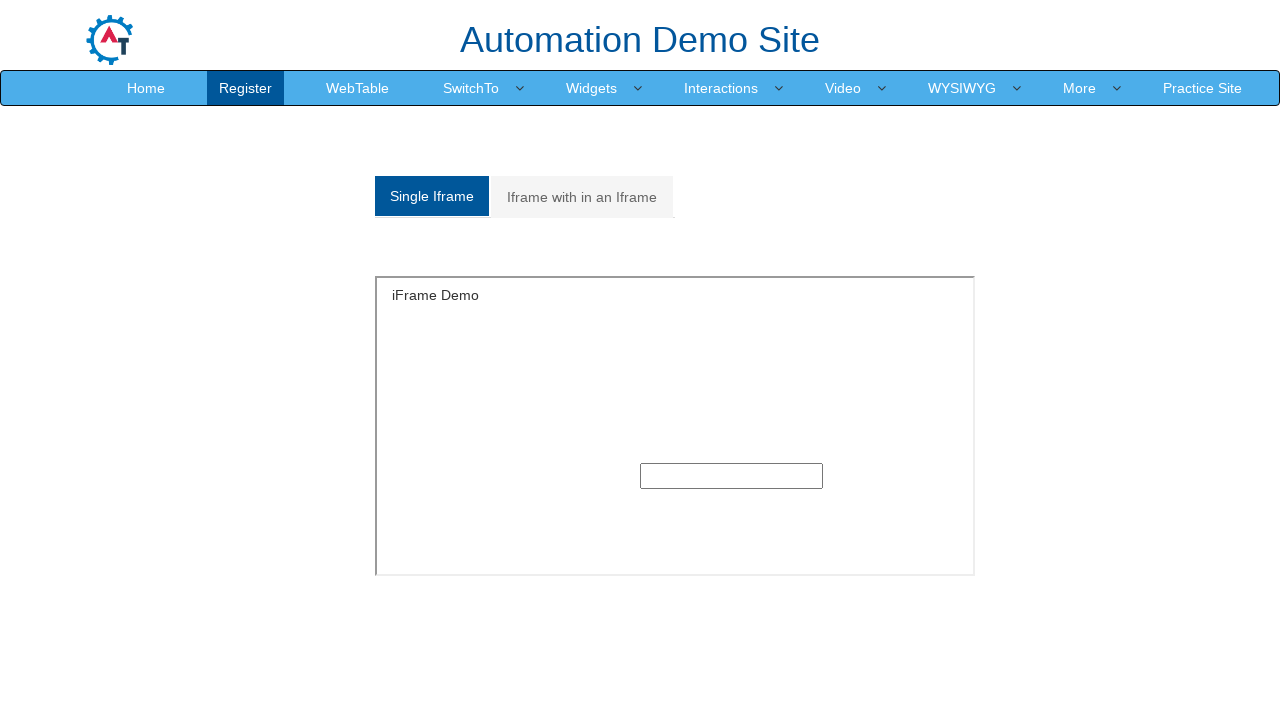

Entered 'selenium' into textbox within single iframe on xpath=//*[@id='Single']//iframe >> internal:control=enter-frame >> xpath=//div[@
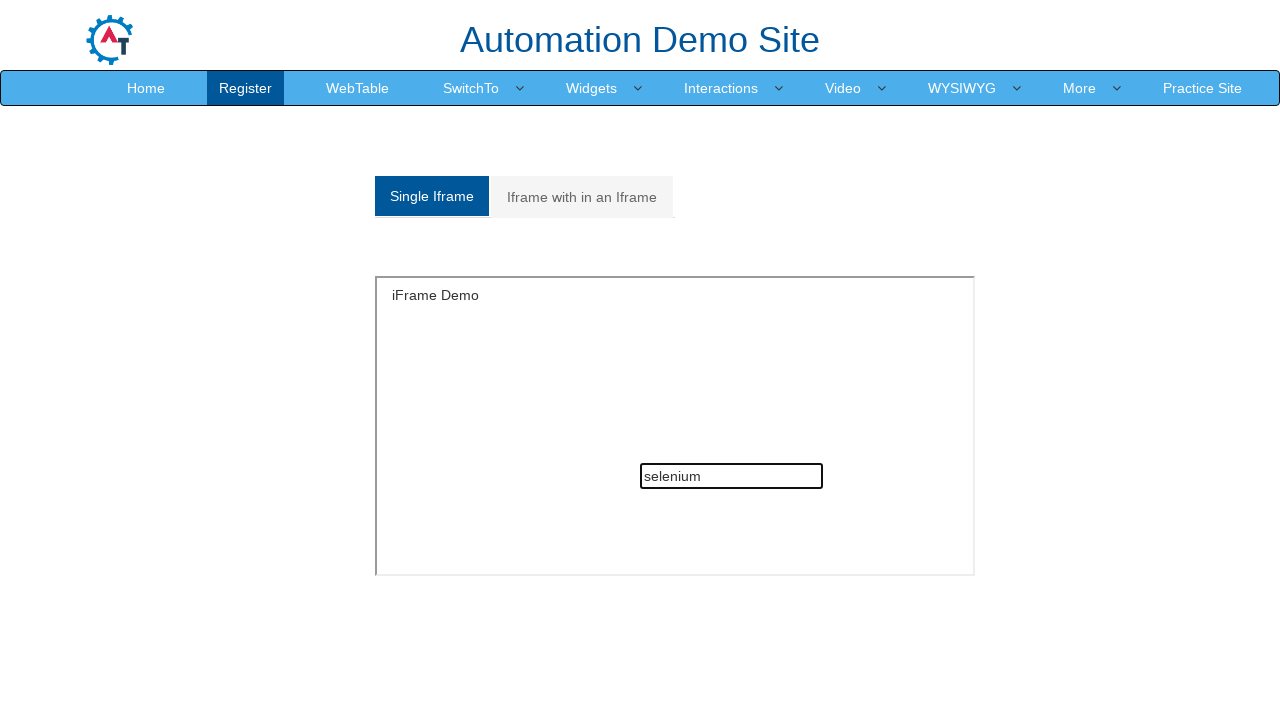

Clicked on 'Iframe with in an Iframe' tab at (582, 197) on xpath=//a[contains(text(),'Iframe with in an Iframe')]
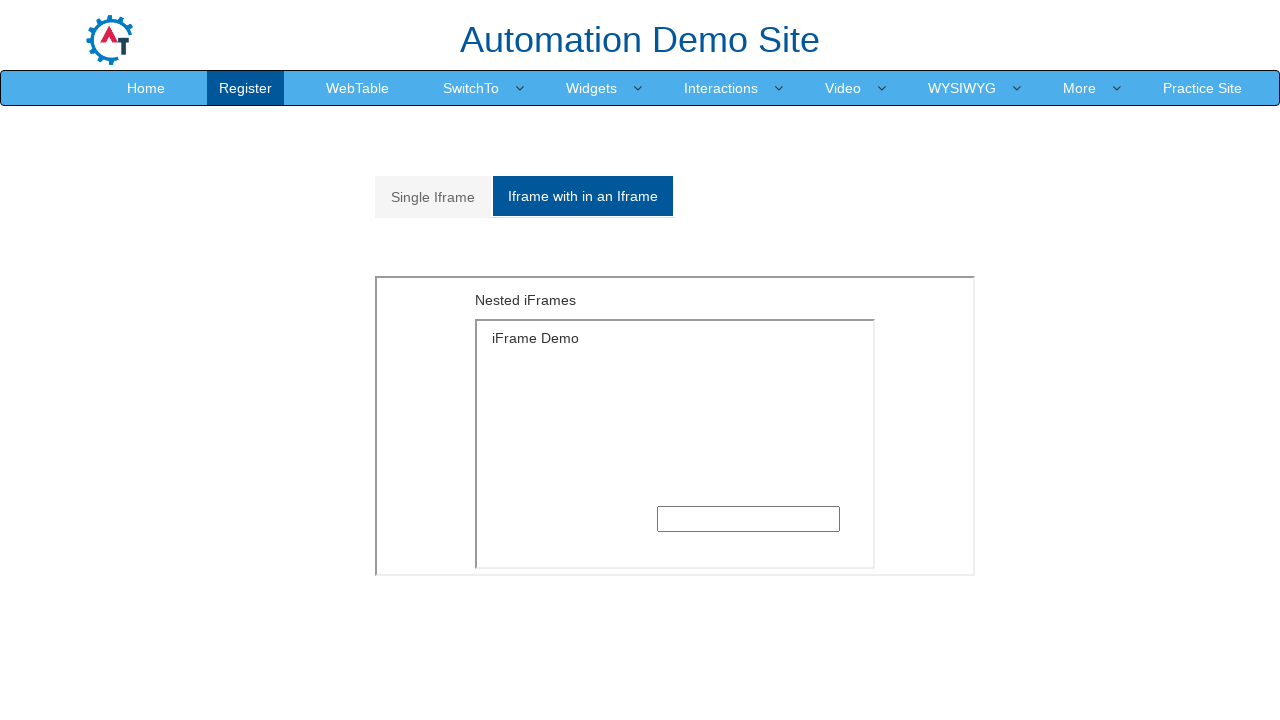

Located outer iframe (index 1)
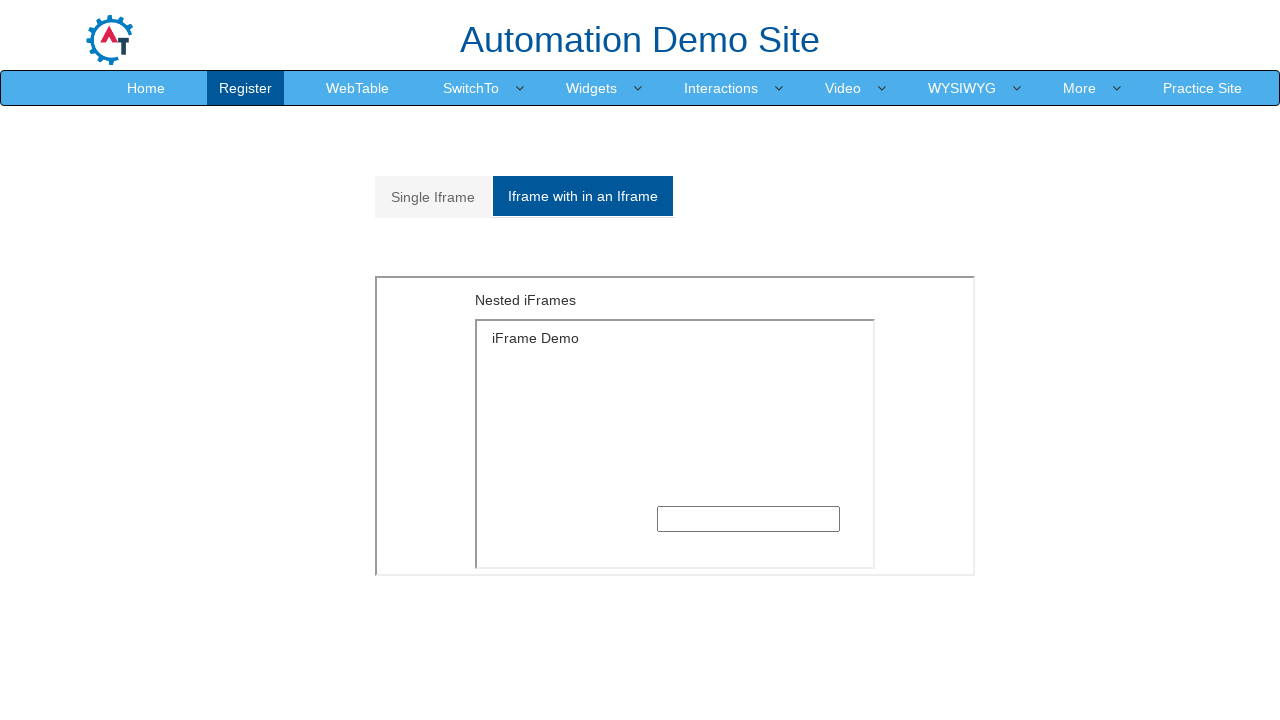

Located inner iframe (index 0) within outer frame
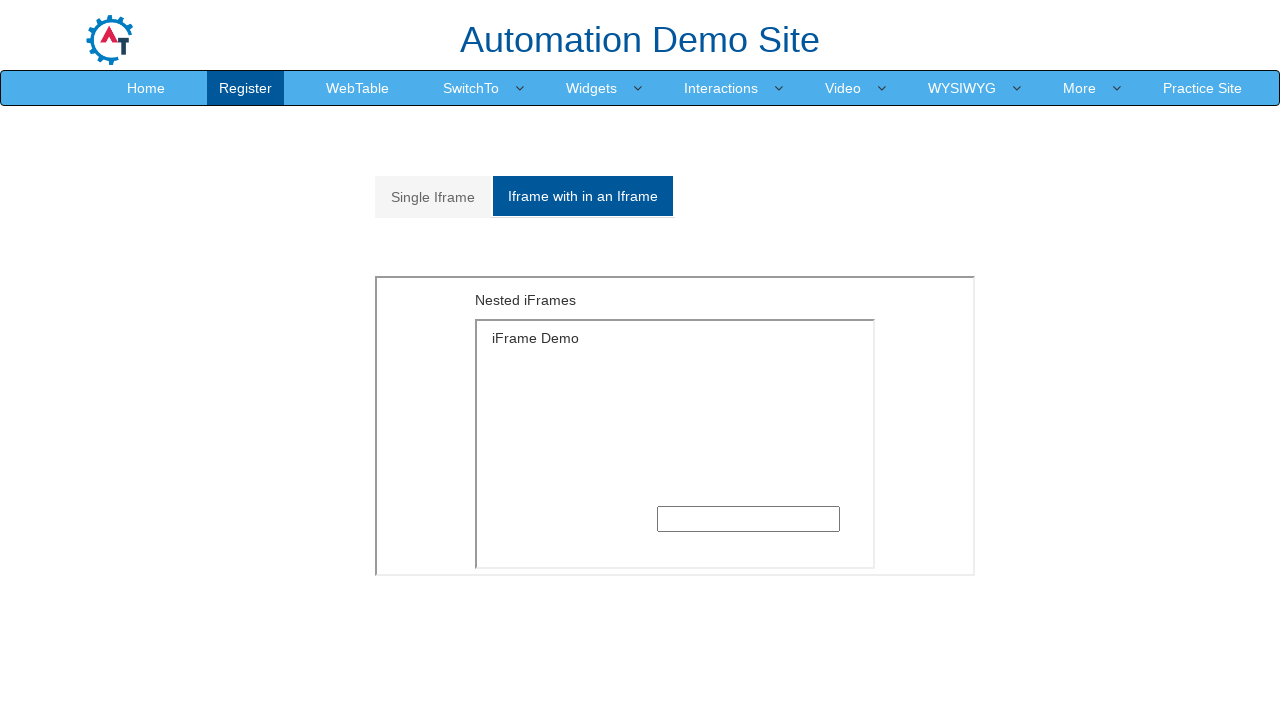

Entered 'webdriver' into textbox within nested iframe on iframe >> nth=1 >> internal:control=enter-frame >> iframe >> nth=0 >> internal:c
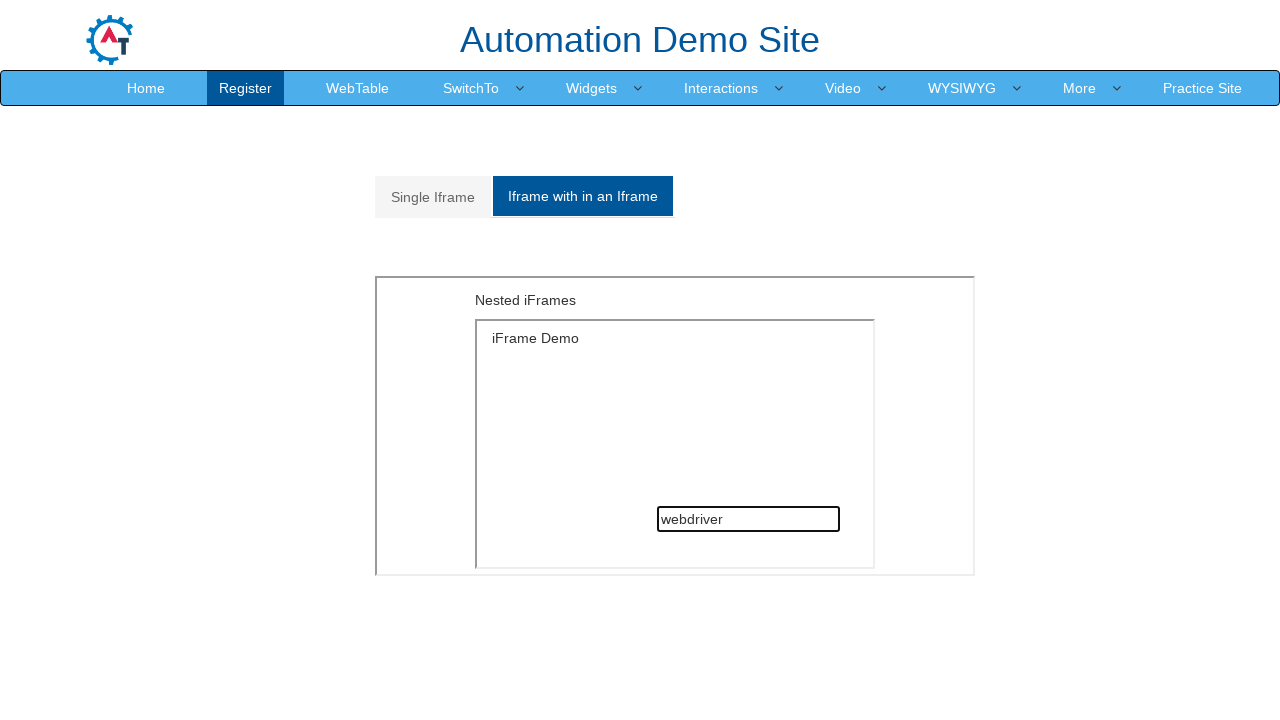

Clicked back to 'Single Iframe' tab at (433, 197) on xpath=//a[contains(text(),'Single Iframe')]
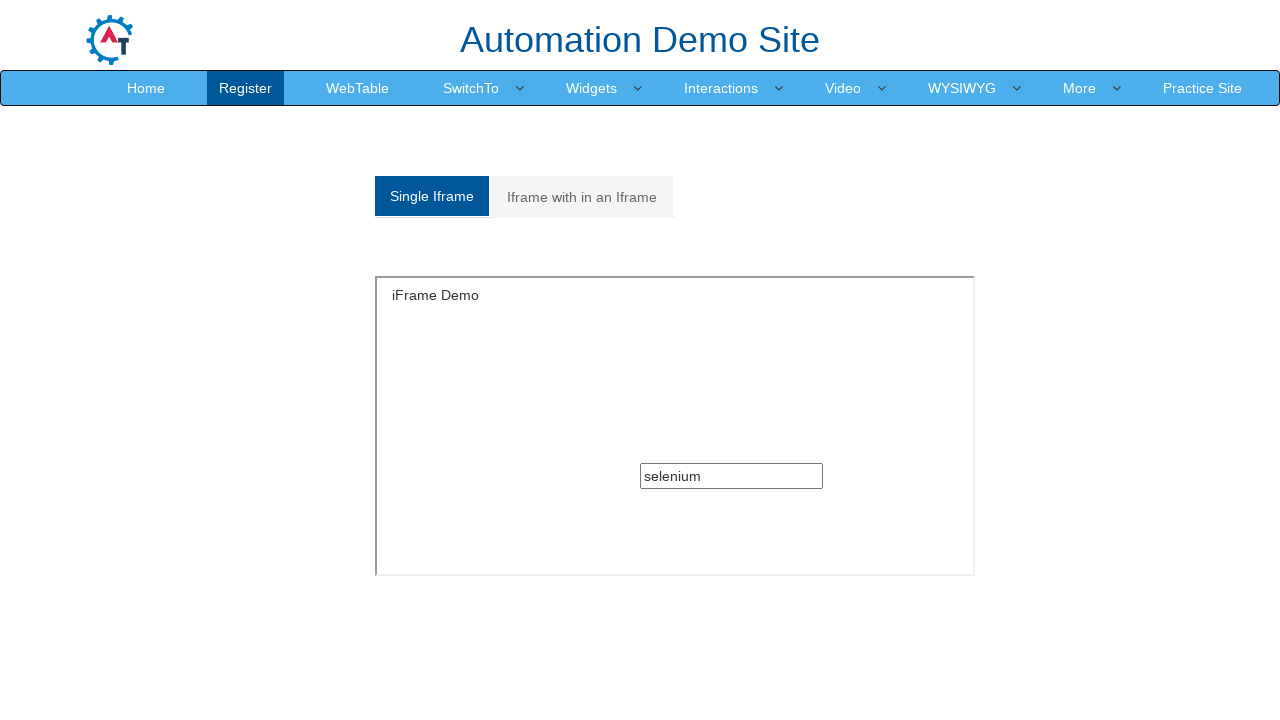

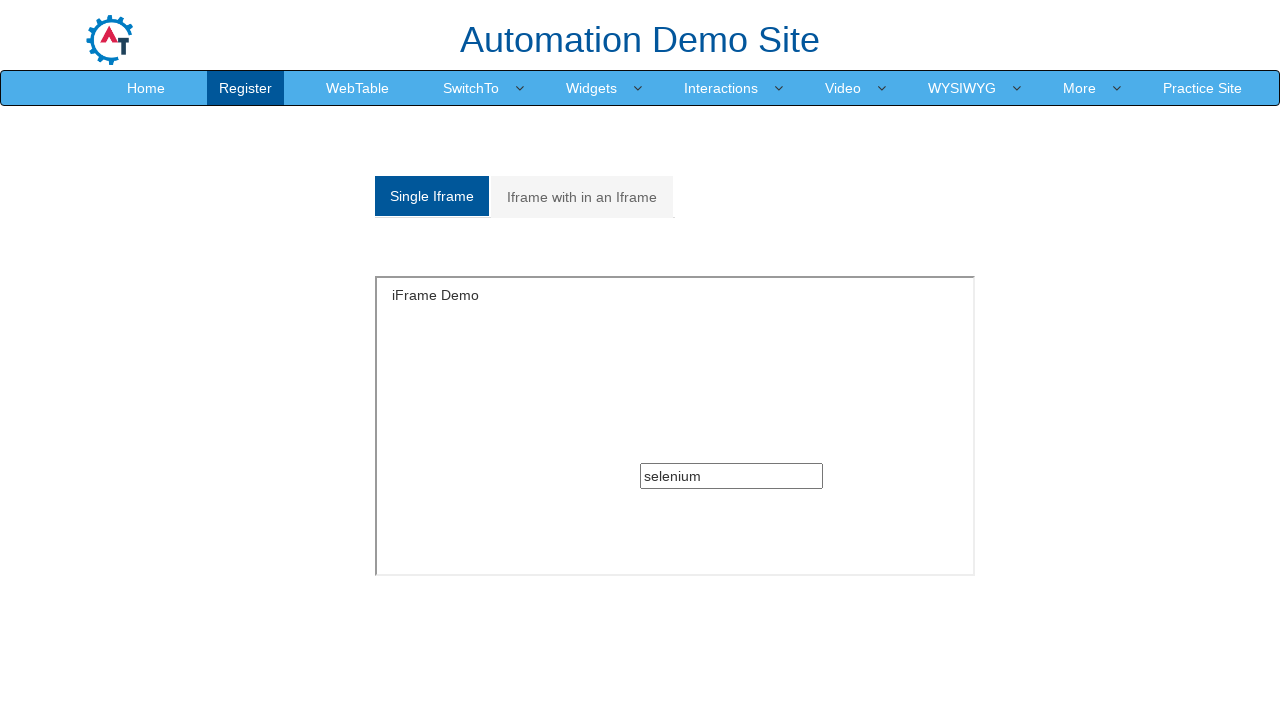